Tests the Playwright homepage by verifying the page title contains "Playwright", checking that the "Get started" link has the correct href attribute, clicking it, and verifying navigation to the intro page.

Starting URL: https://playwright.dev

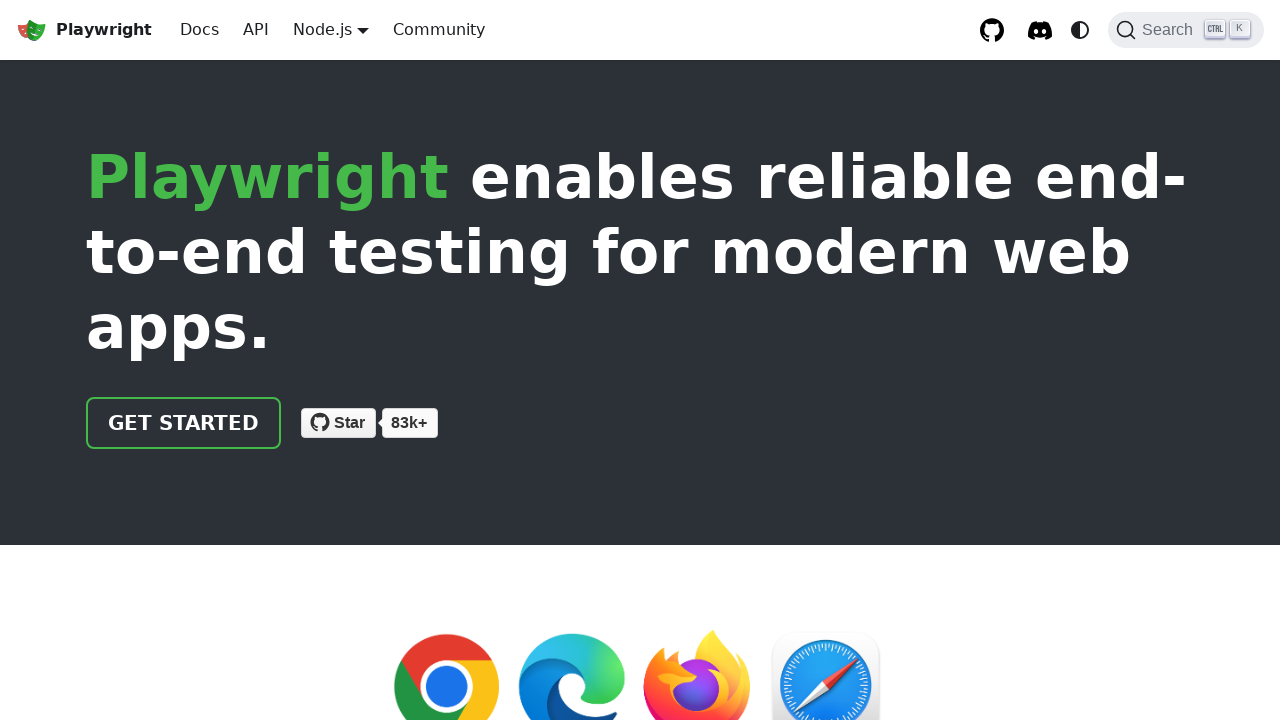

Verified page title contains 'Playwright'
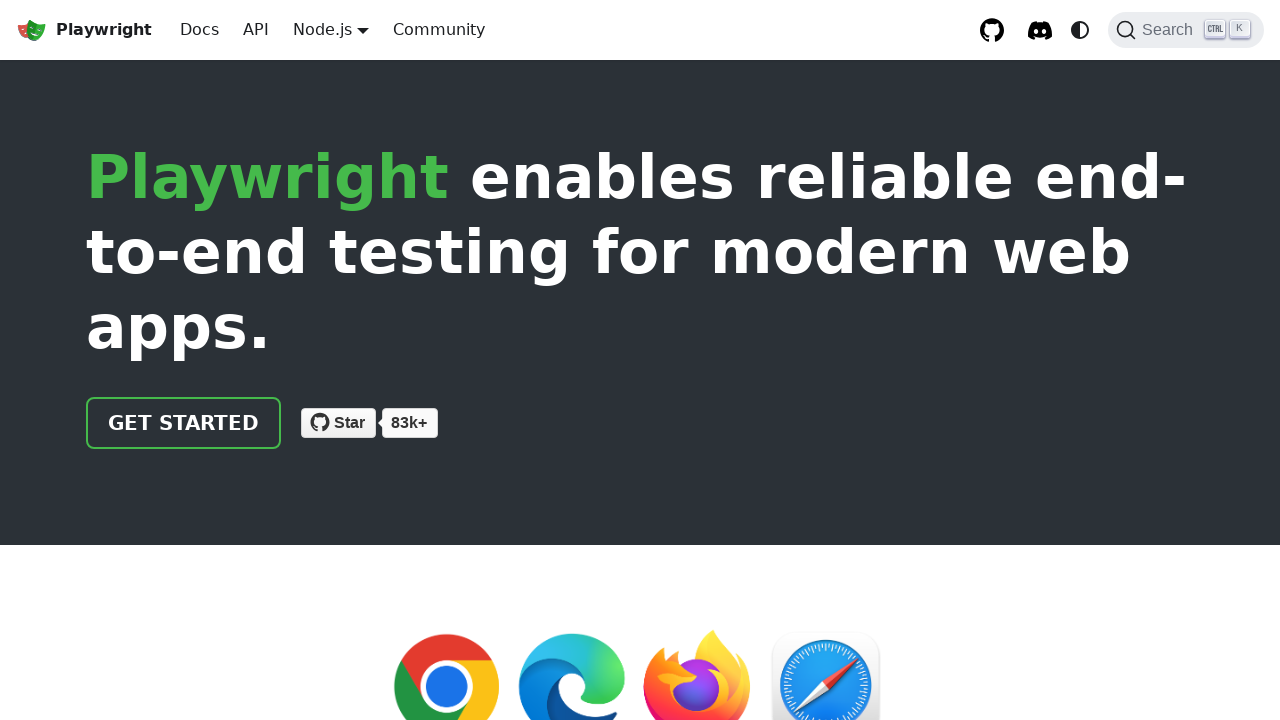

Located the 'Get started' link
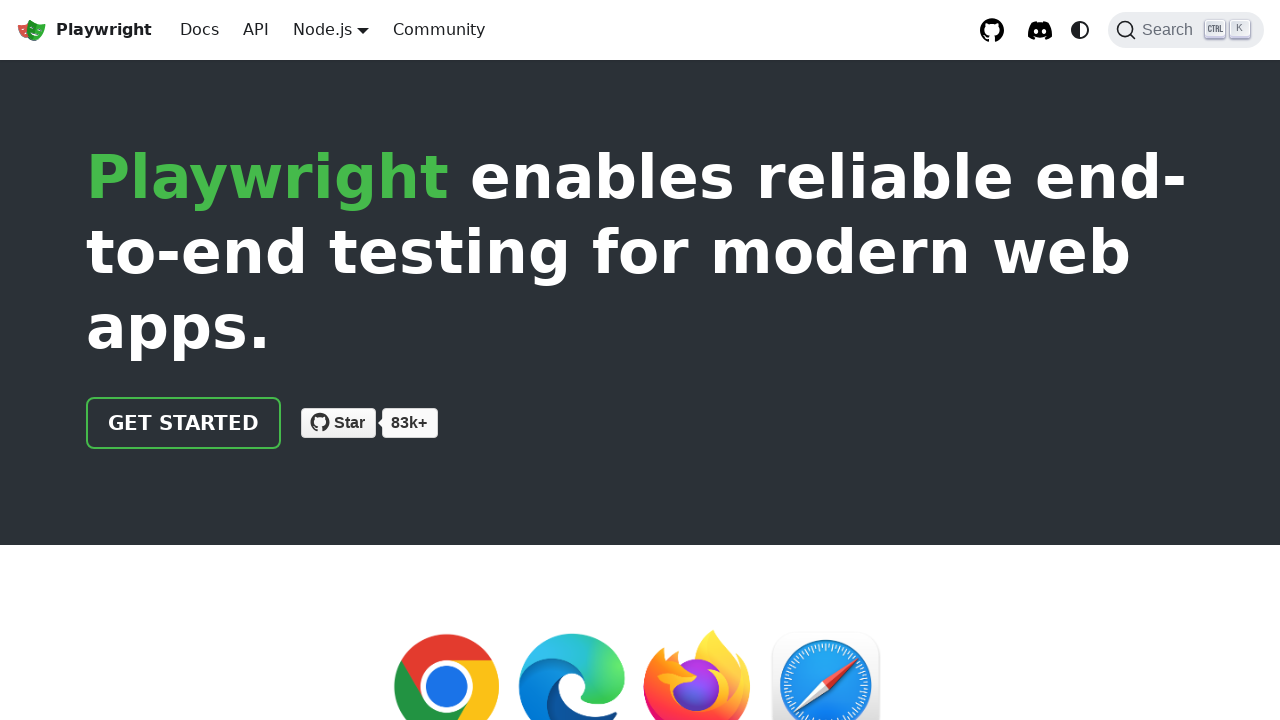

Verified 'Get started' link has href '/docs/intro'
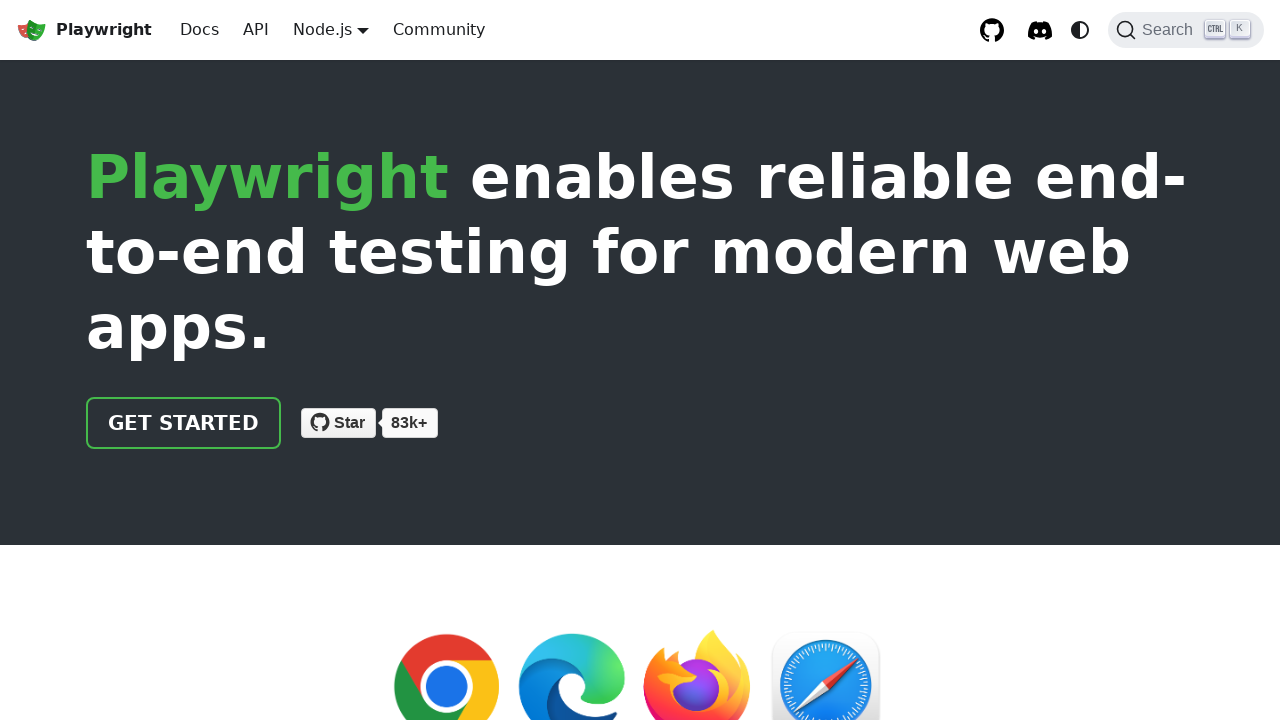

Clicked the 'Get started' link at (184, 423) on internal:role=link[name="Get started"i]
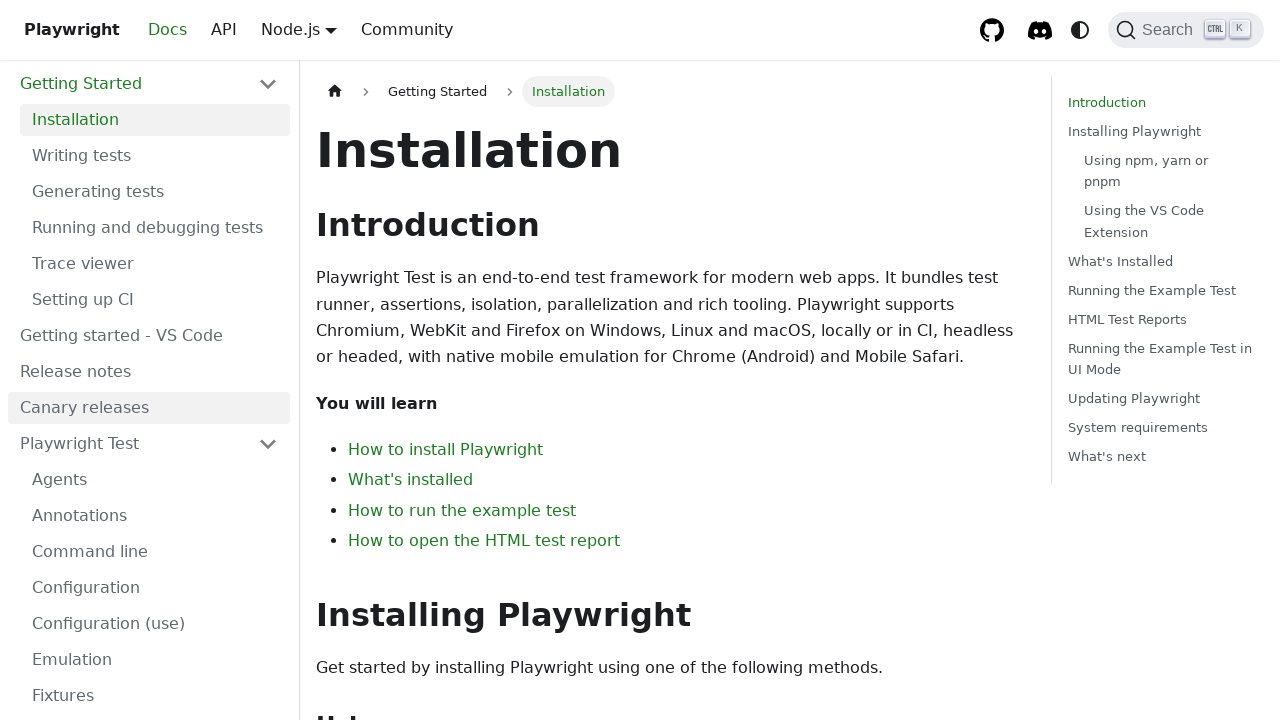

Verified navigation to intro page (URL contains 'intro')
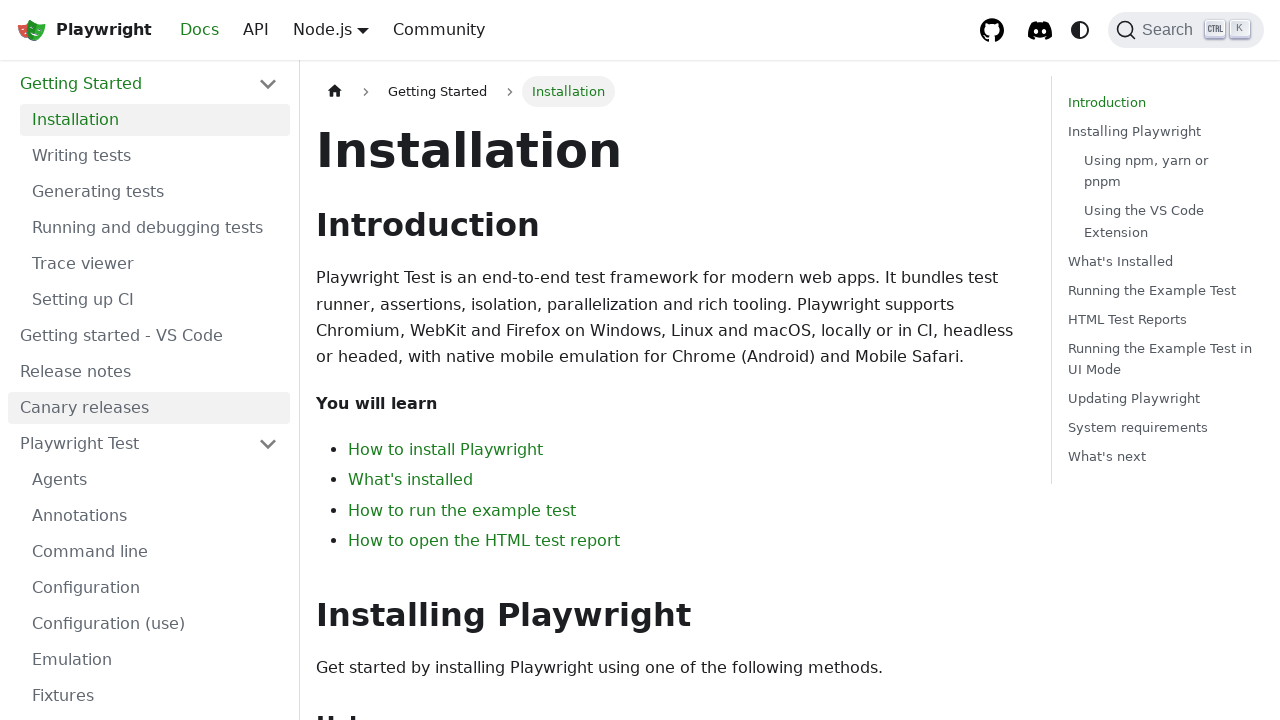

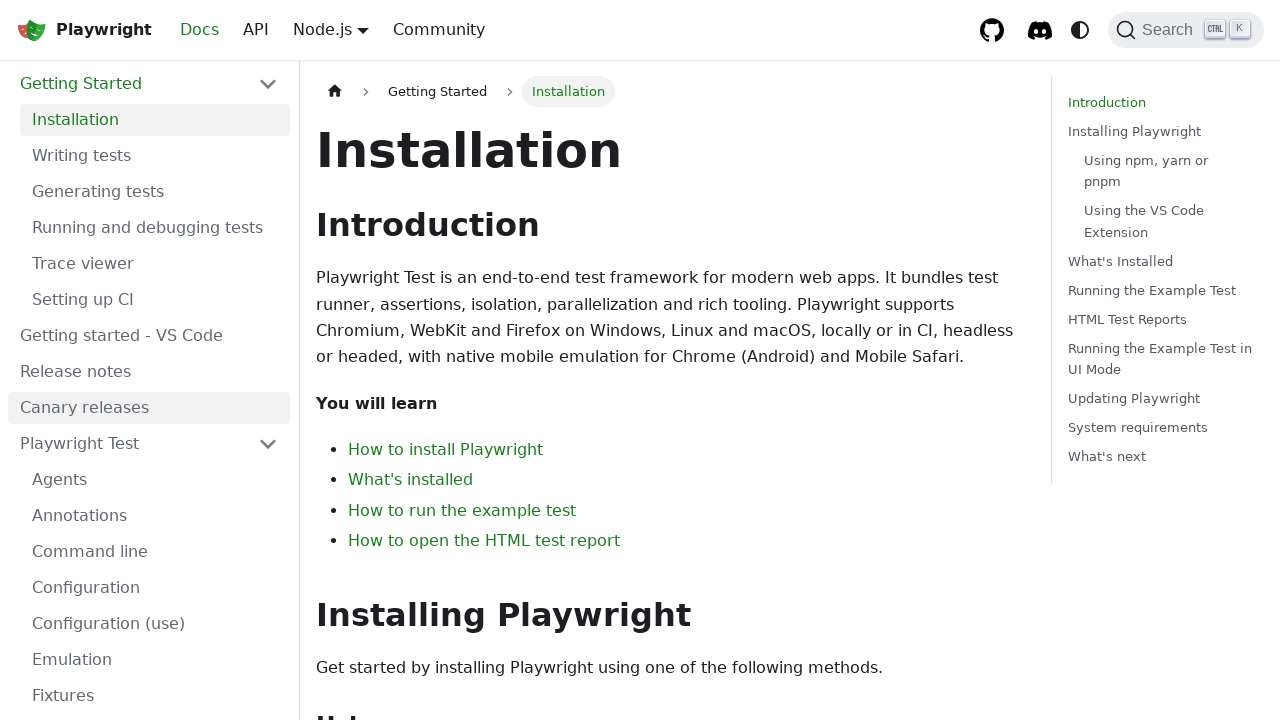